Tests that edits are saved when the input loses focus (blur)

Starting URL: https://demo.playwright.dev/todomvc

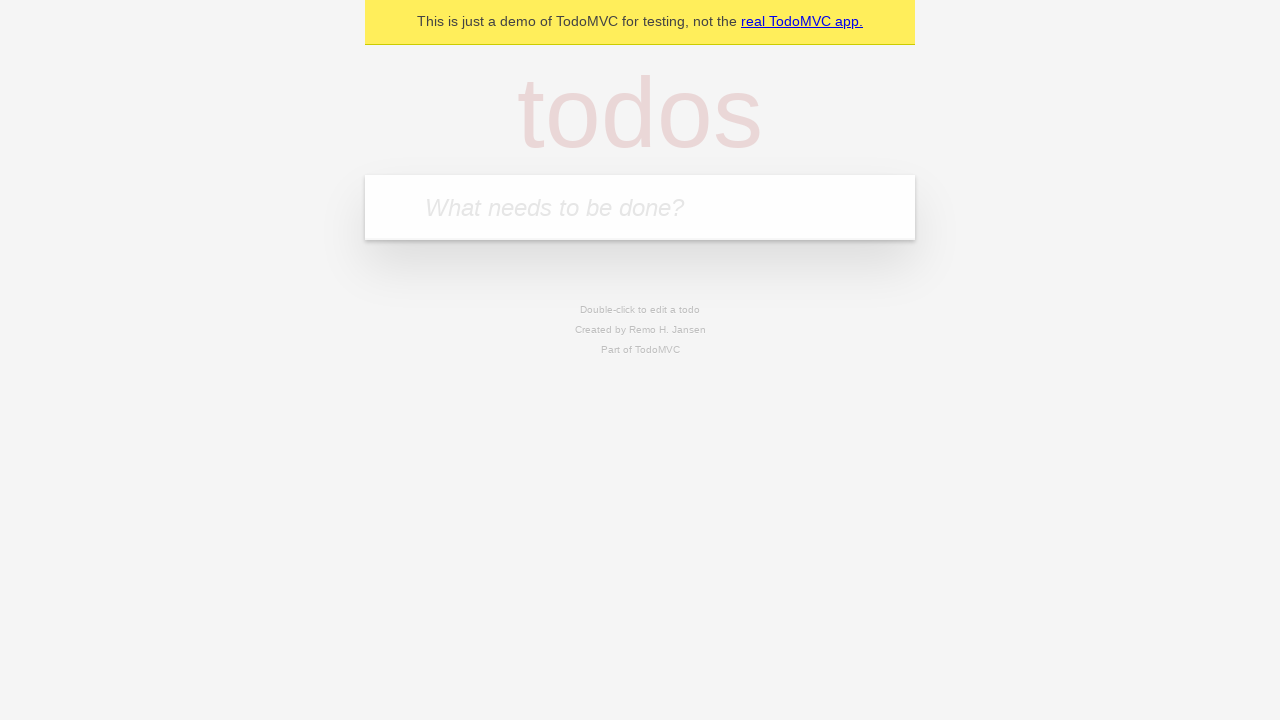

Filled new todo input with 'buy some cheese' on .new-todo
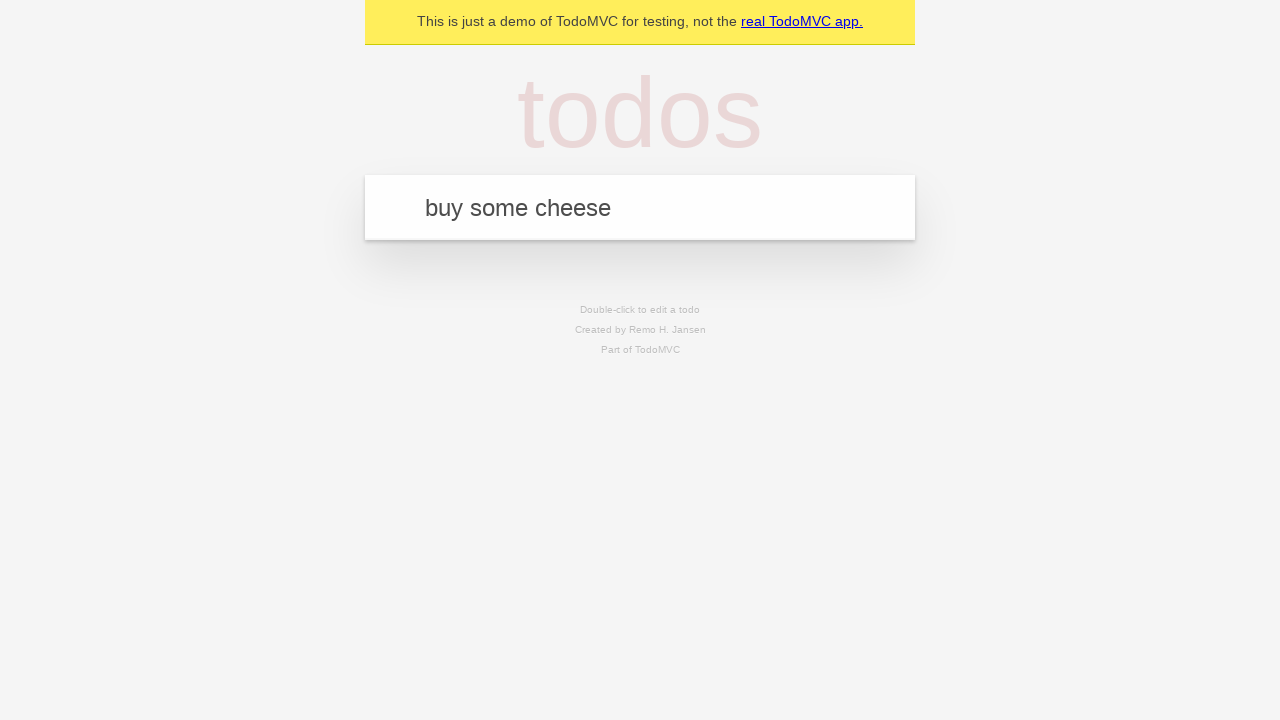

Pressed Enter to create first todo on .new-todo
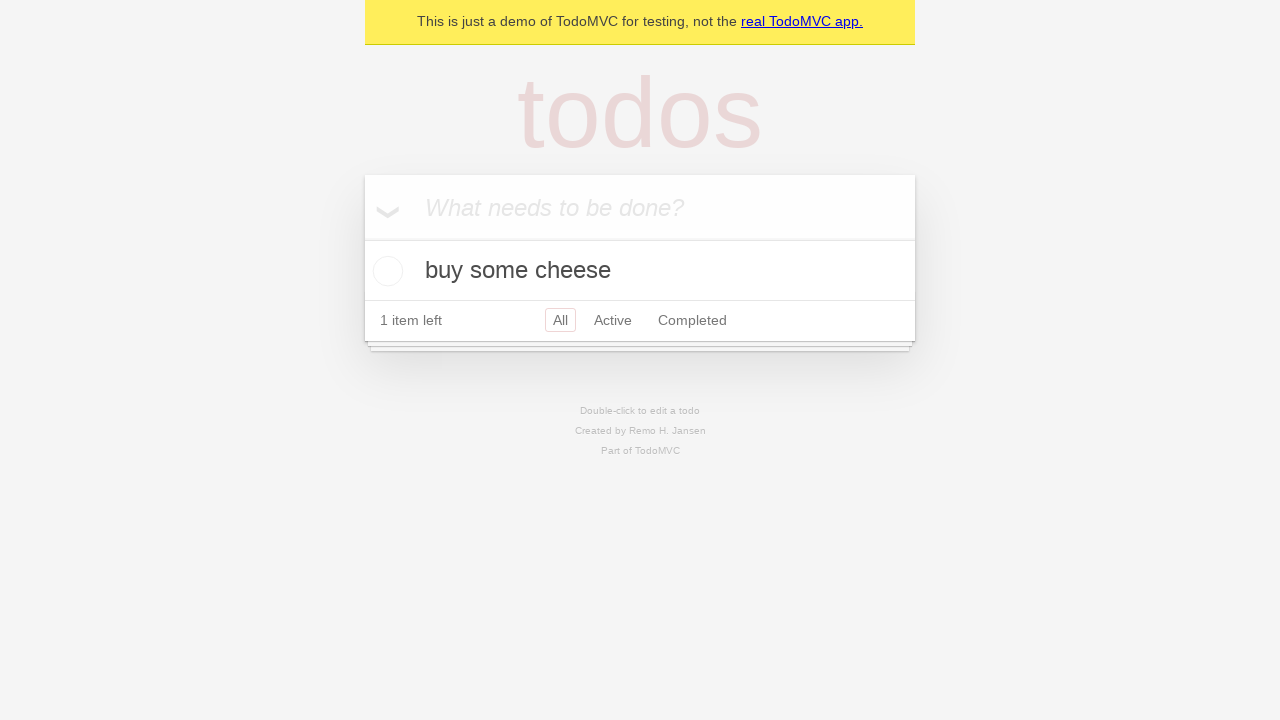

Filled new todo input with 'feed the cat' on .new-todo
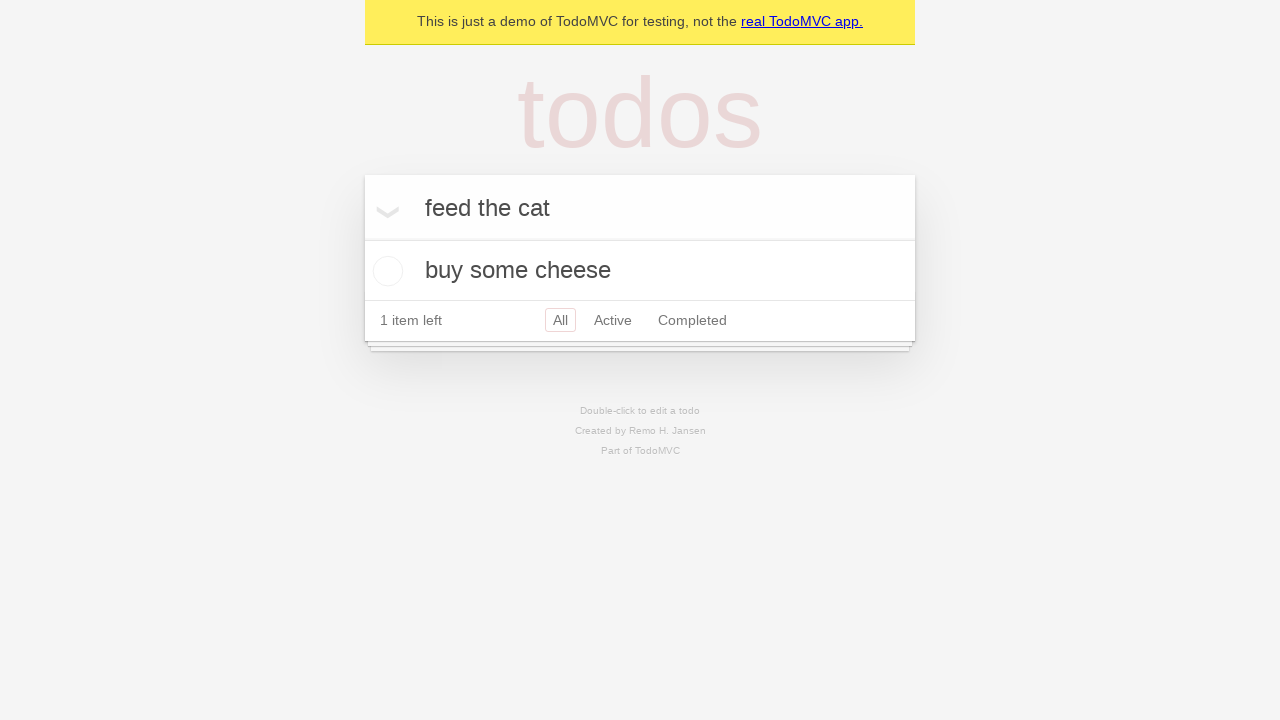

Pressed Enter to create second todo on .new-todo
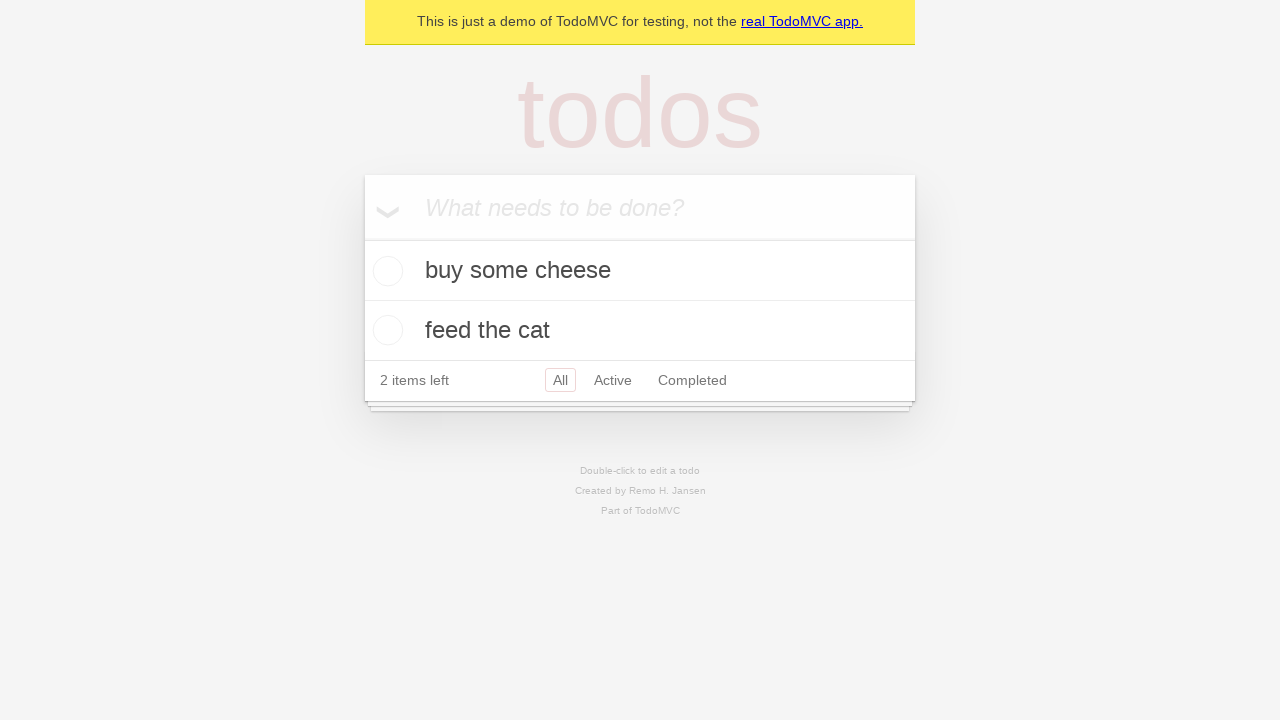

Filled new todo input with 'book a doctors appointment' on .new-todo
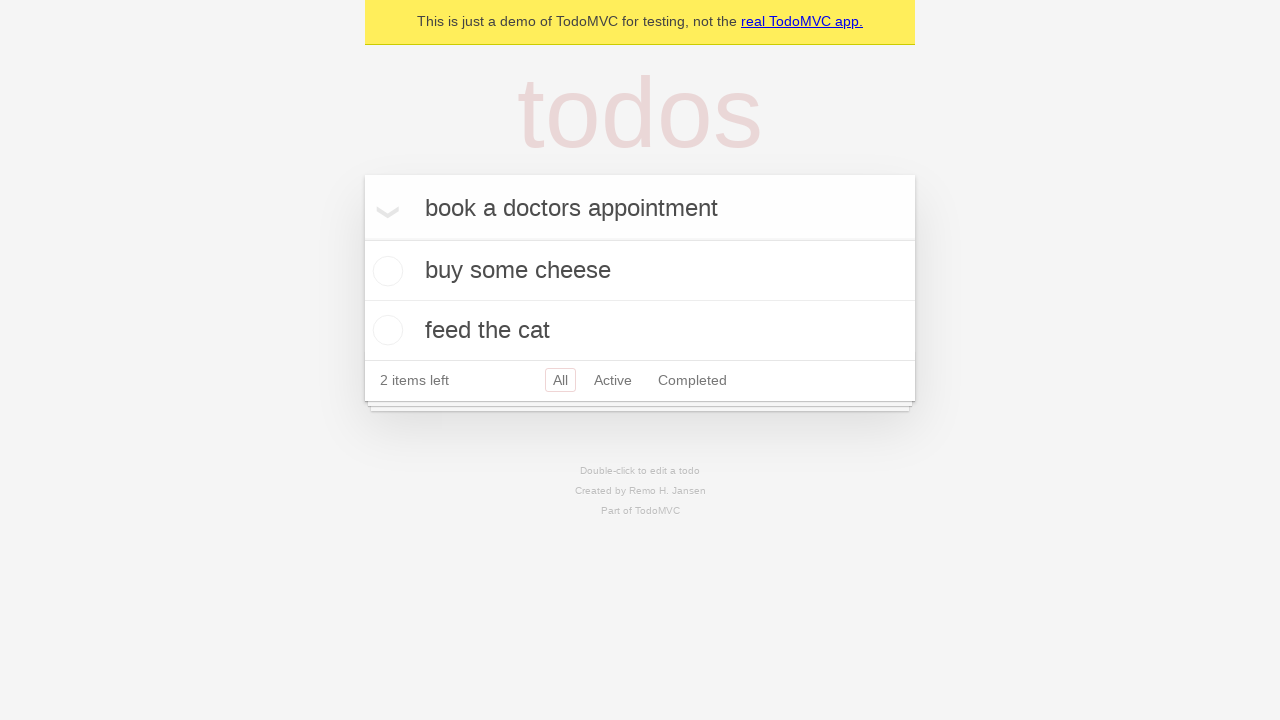

Pressed Enter to create third todo on .new-todo
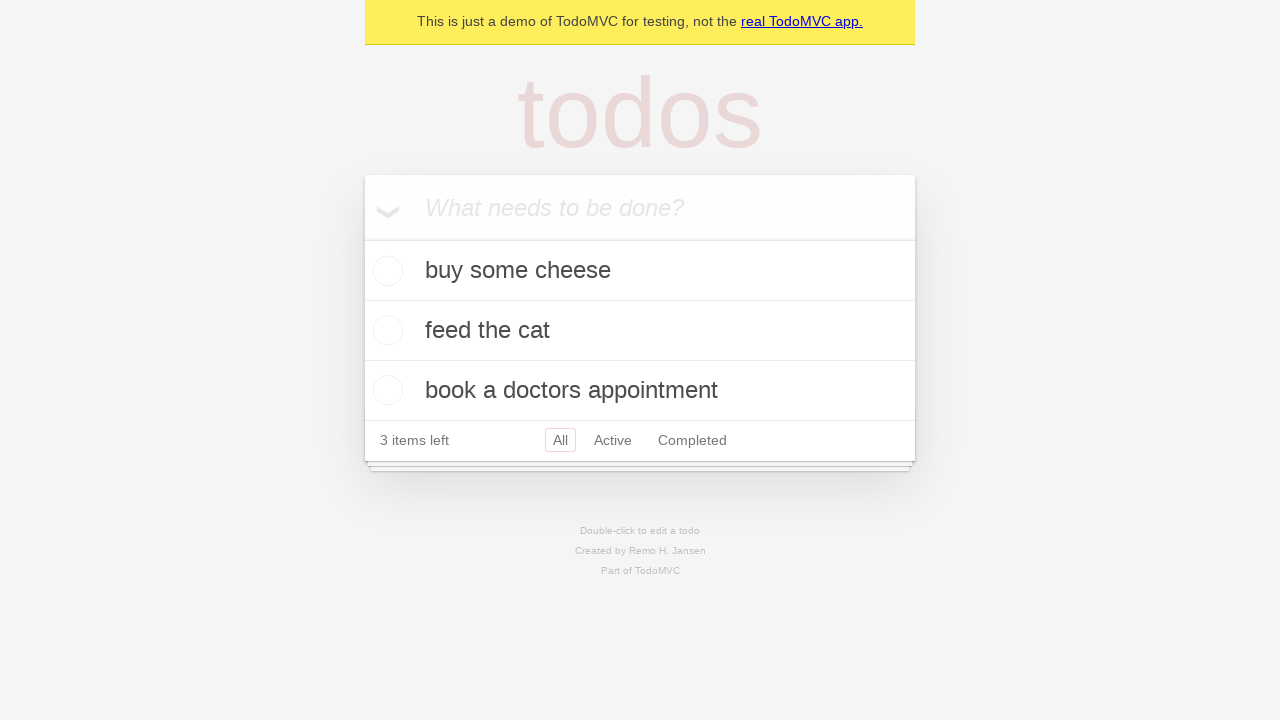

Double-clicked second todo item to enter edit mode at (640, 331) on .todo-list li >> nth=1
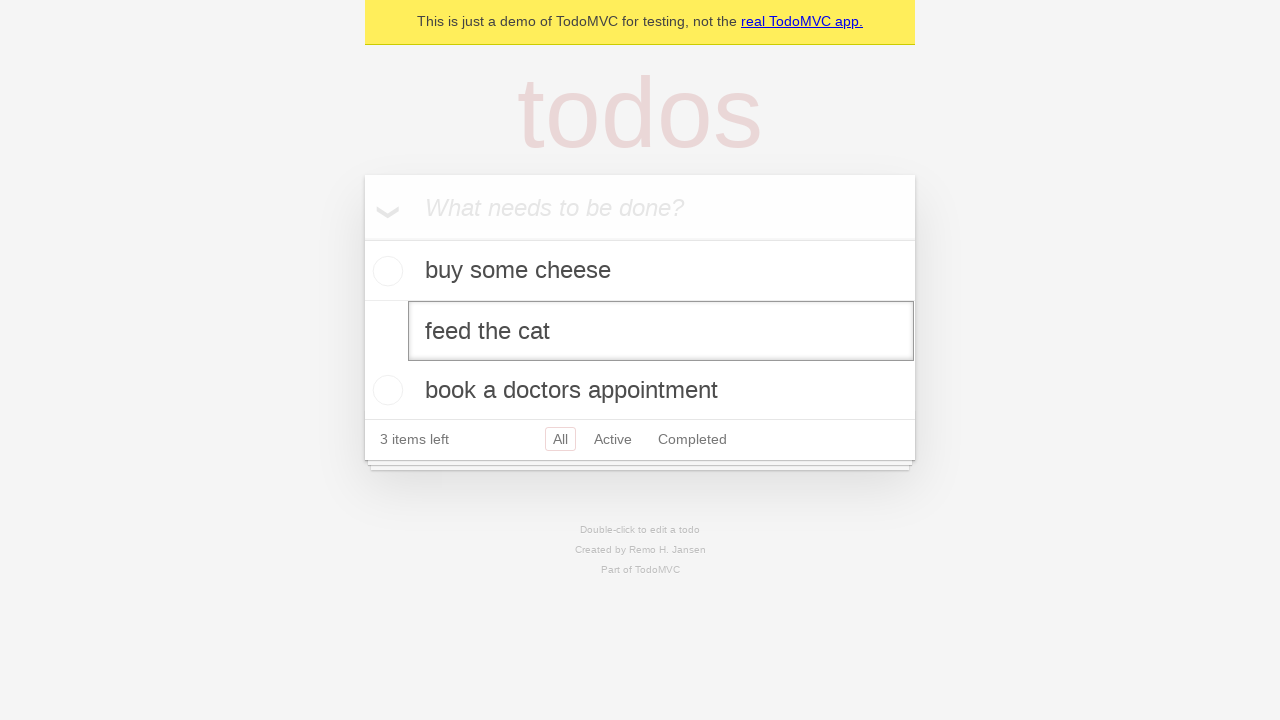

Filled edit field with 'buy some sausages' on .todo-list li >> nth=1 >> .edit
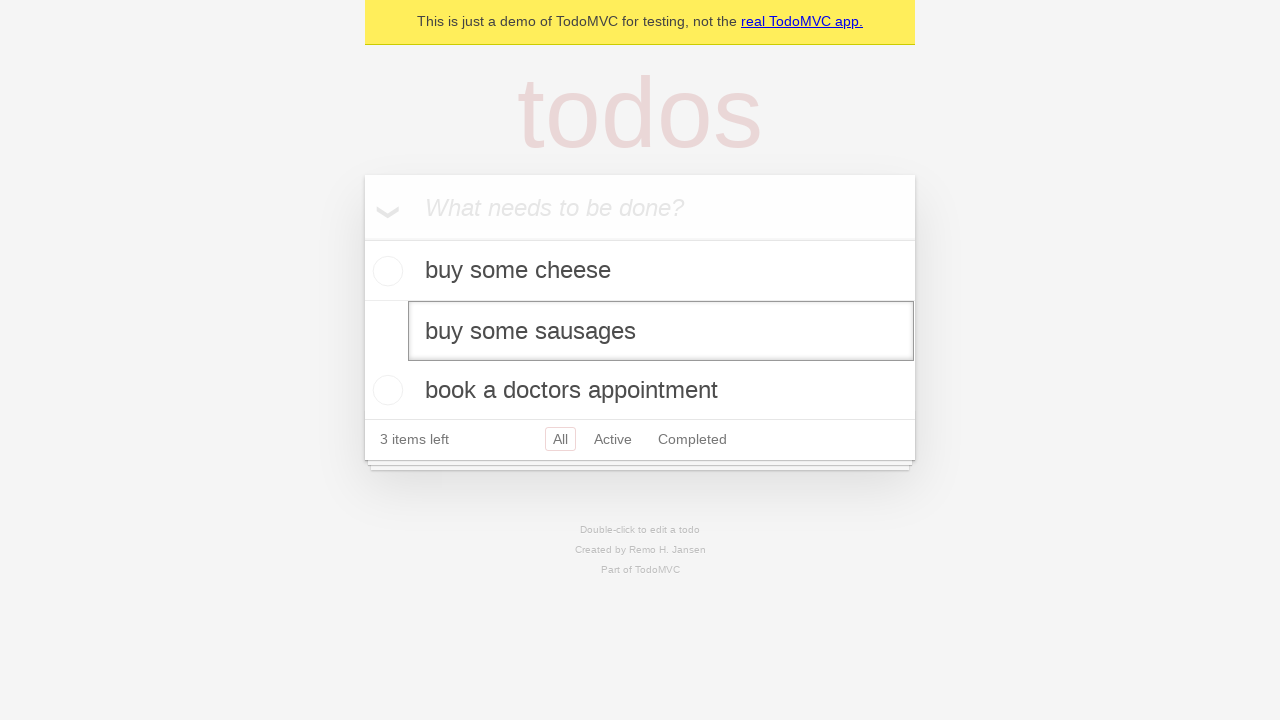

Dispatched blur event to save edit
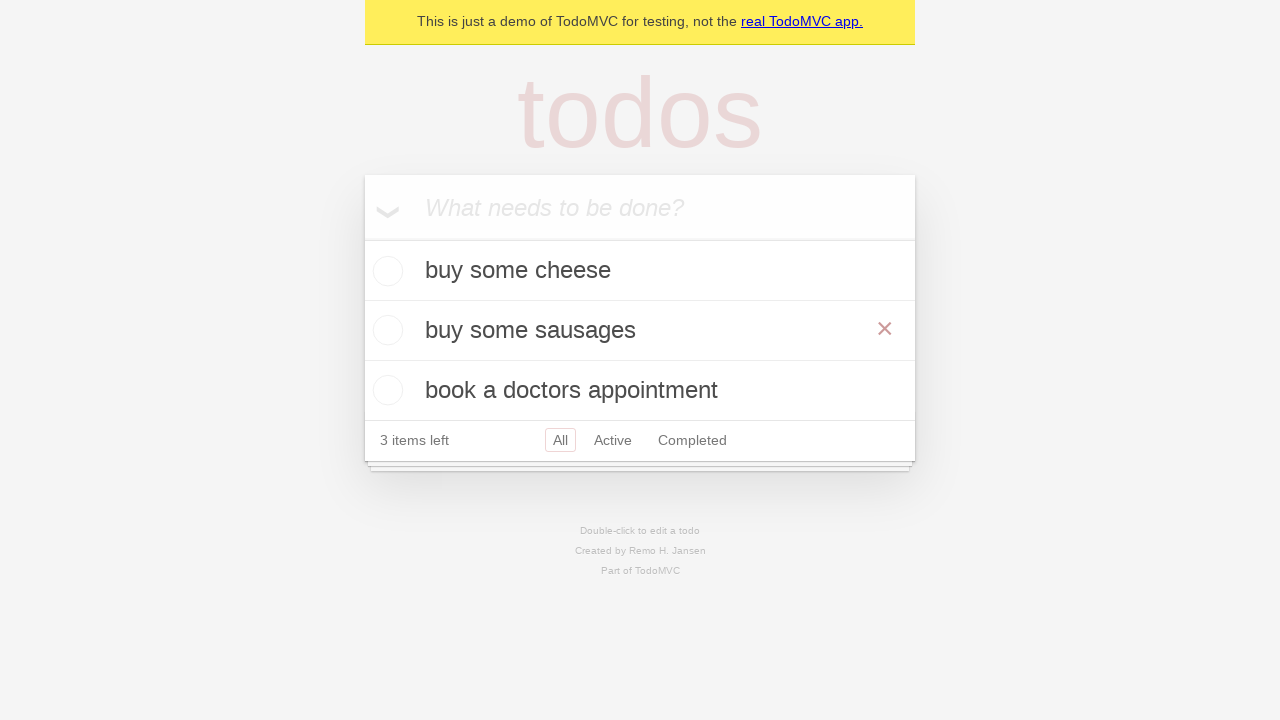

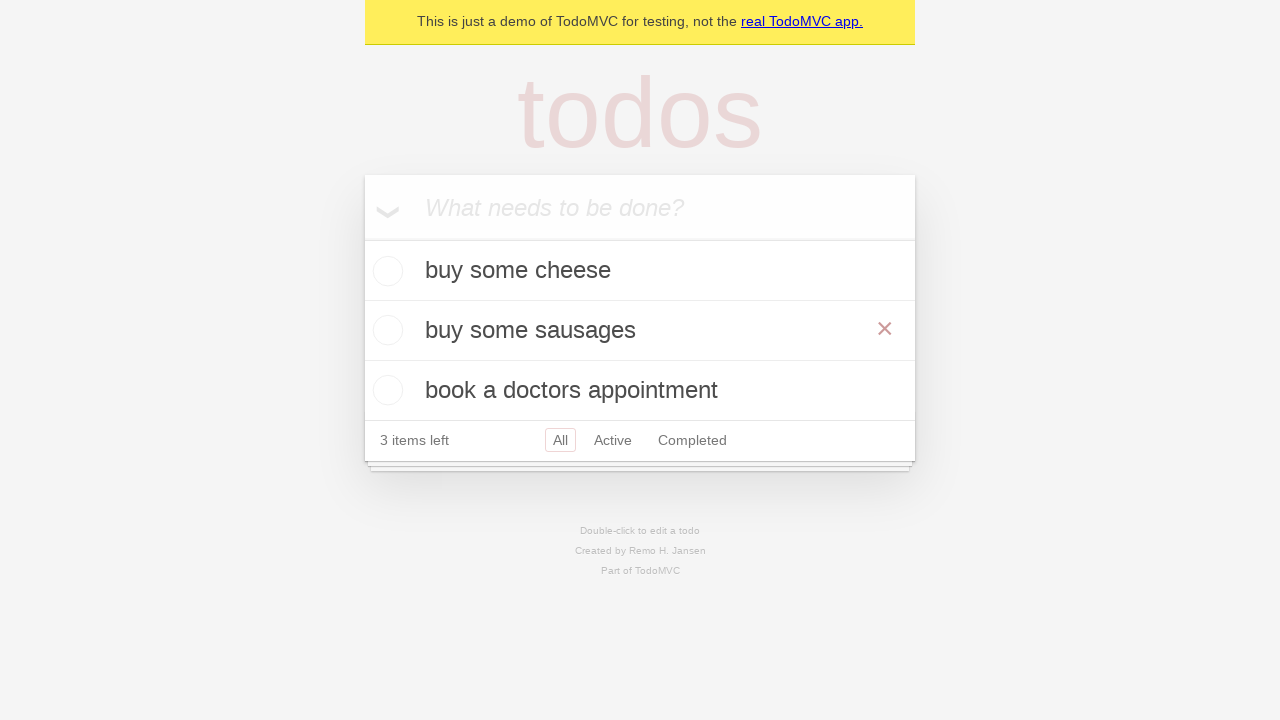